Tests the ability to inject jQuery and jQuery Growl library into a page and display notification messages using JavaScript execution

Starting URL: http://the-internet.herokuapp.com

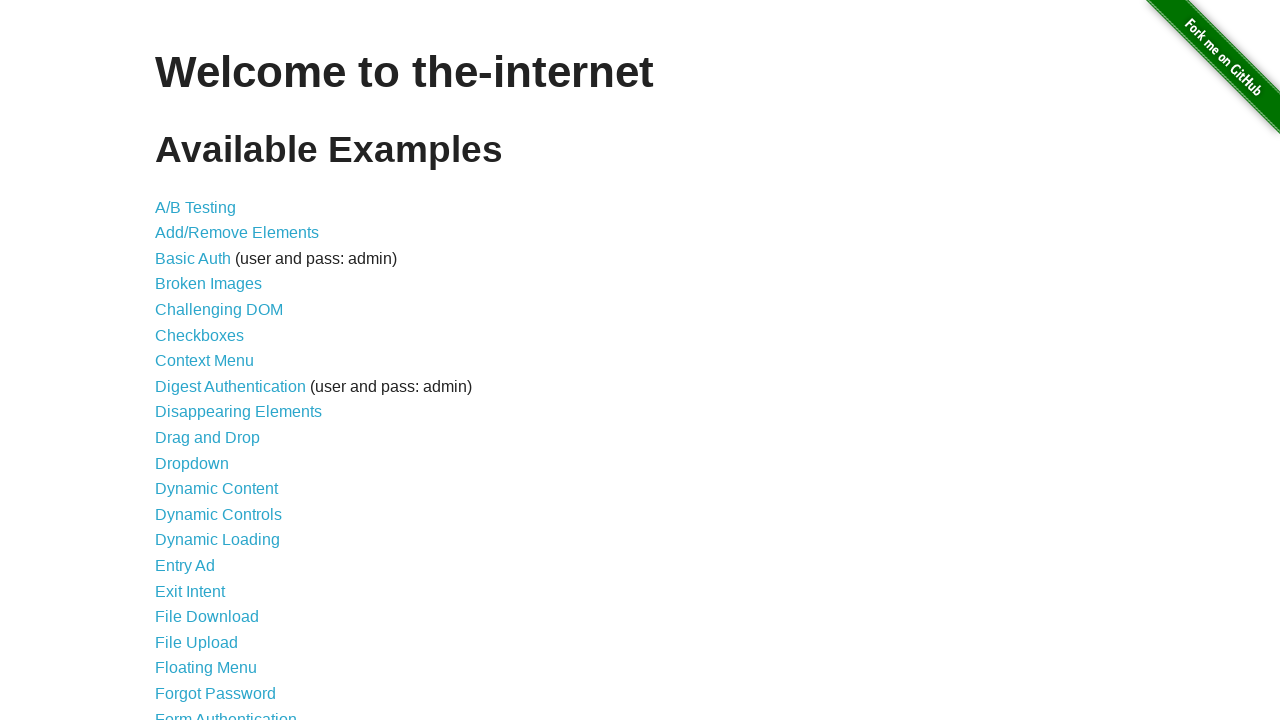

Injected jQuery library into the page
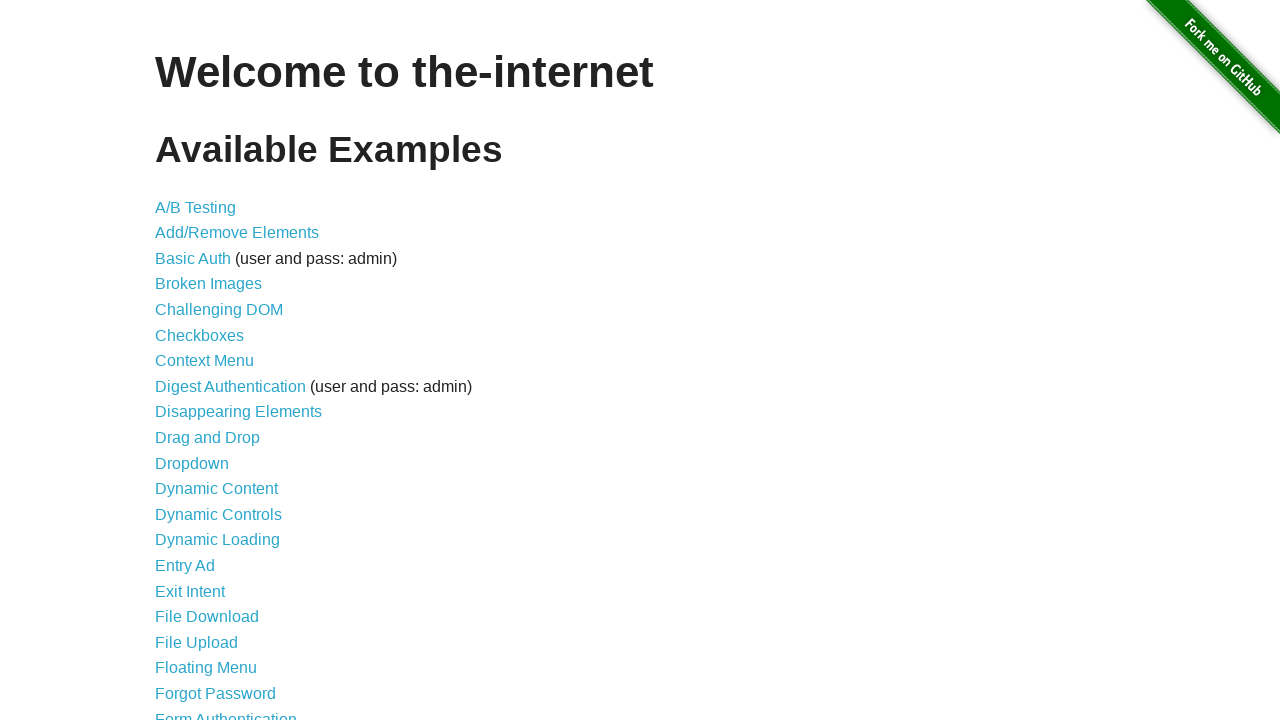

jQuery library loaded successfully
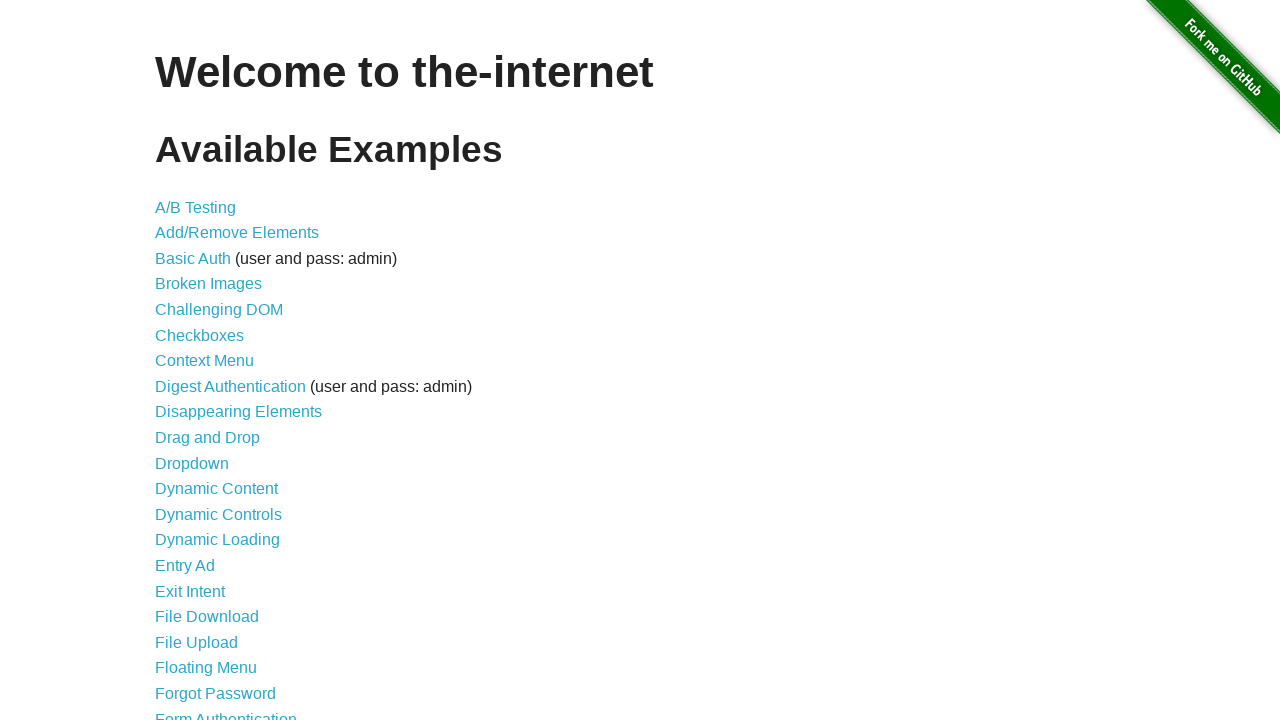

Loaded jQuery Growl library
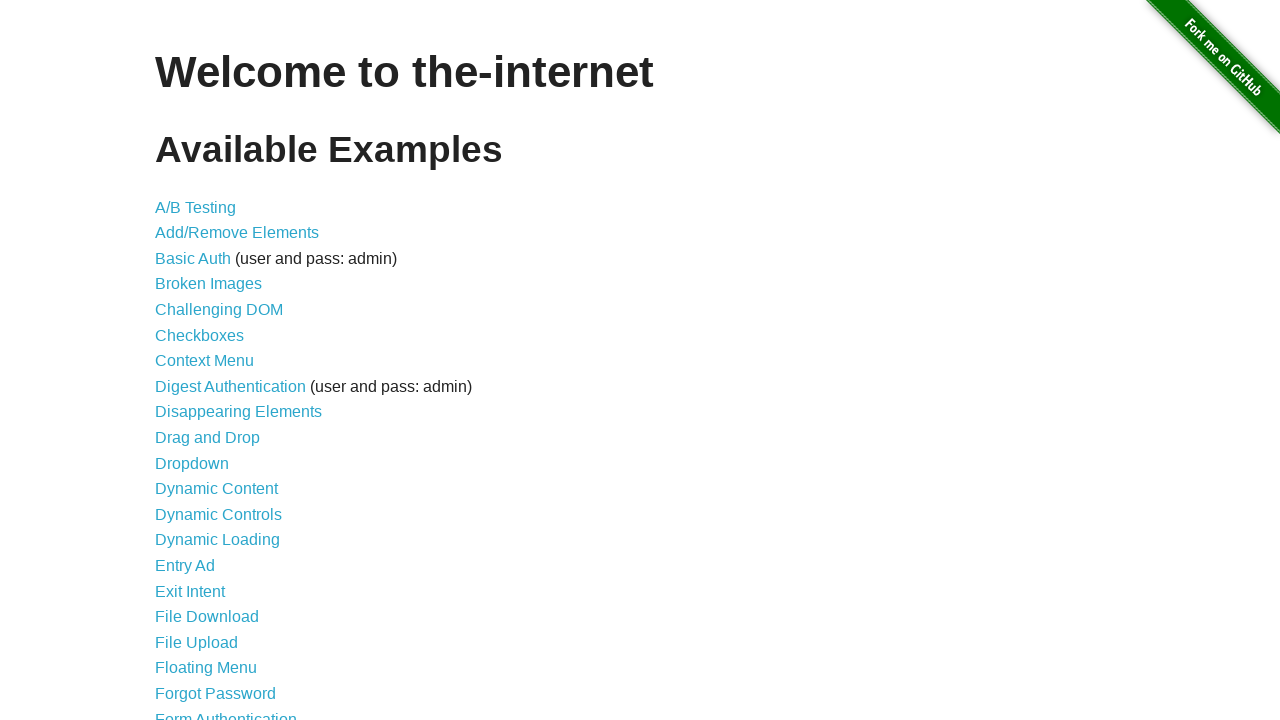

jQuery Growl library initialized
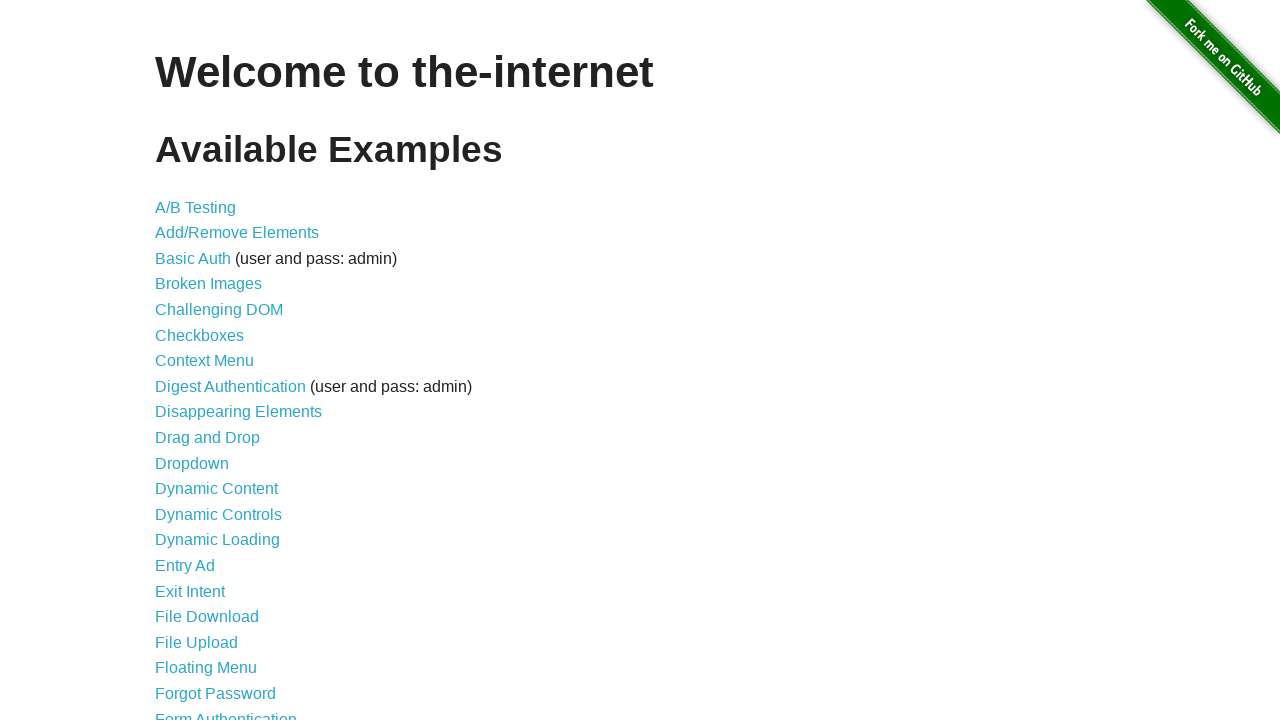

Added jQuery Growl CSS stylesheet
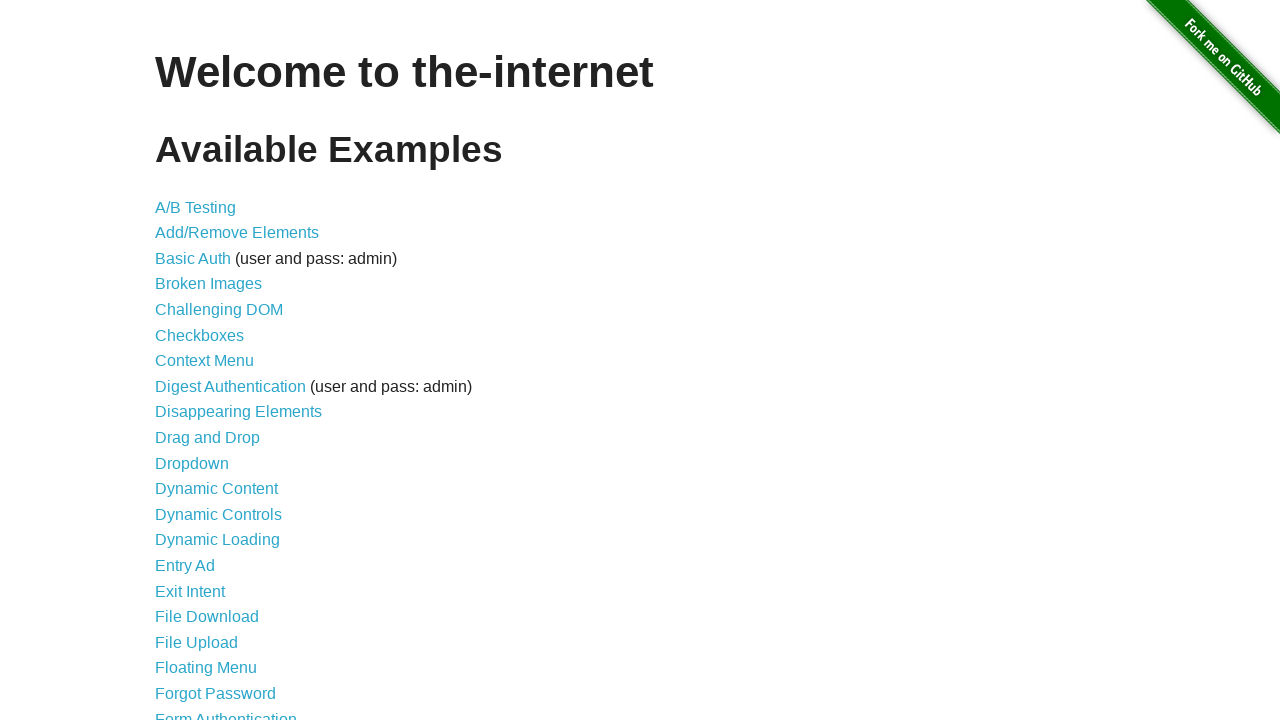

Displayed growl notification with title 'GET' and message '/'
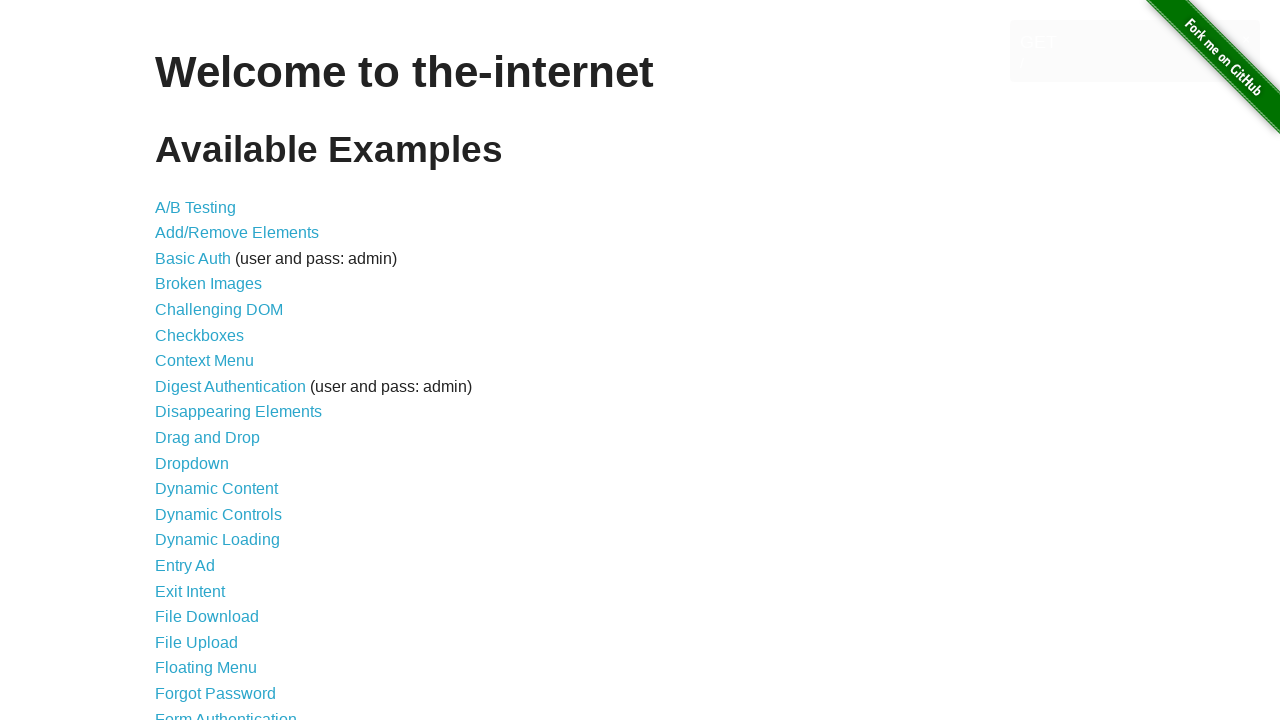

Waited for notification to be visible
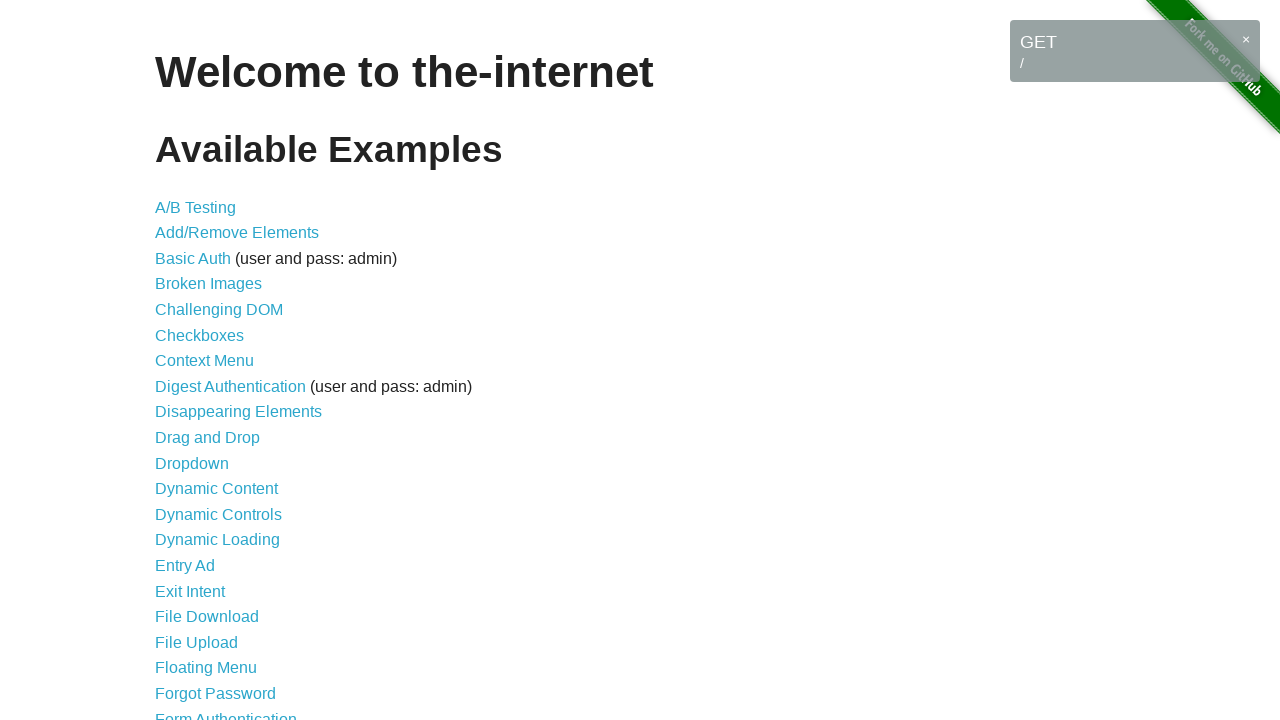

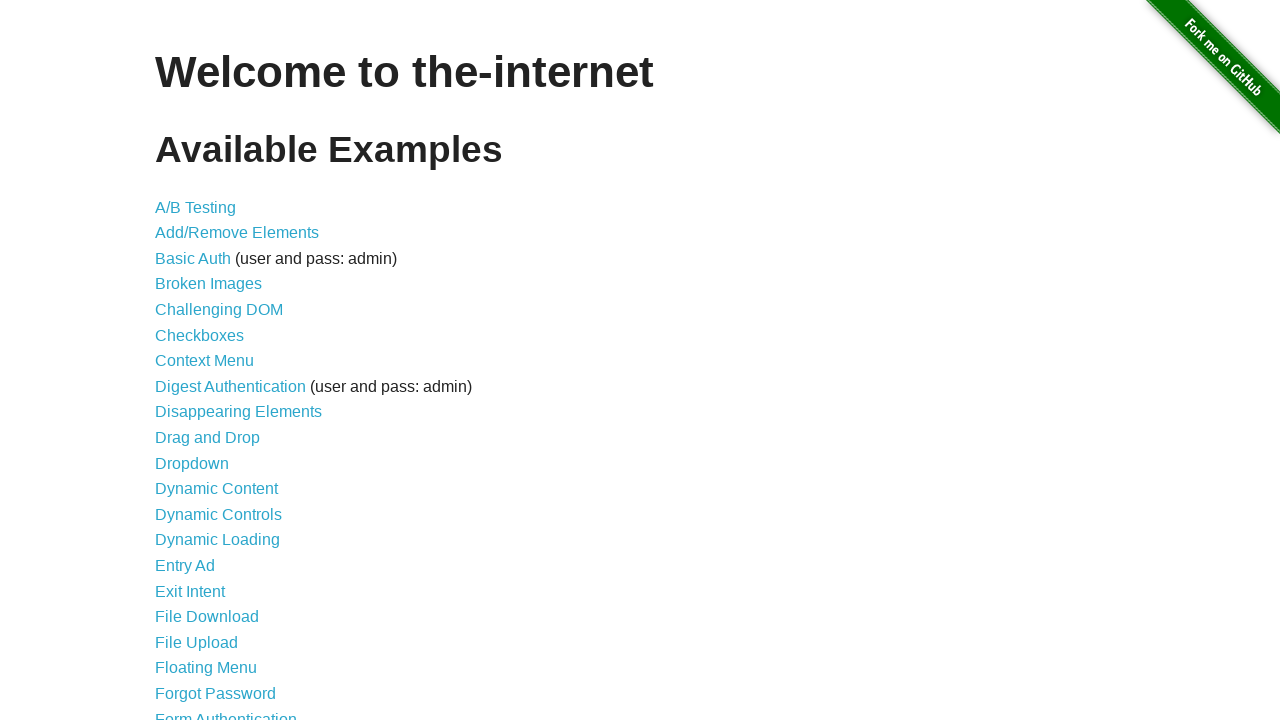